Tests the default state of radio buttons and verifies that a submit button becomes disabled after a 10-second timeout on a math challenge page.

Starting URL: http://suninjuly.github.io/math.html

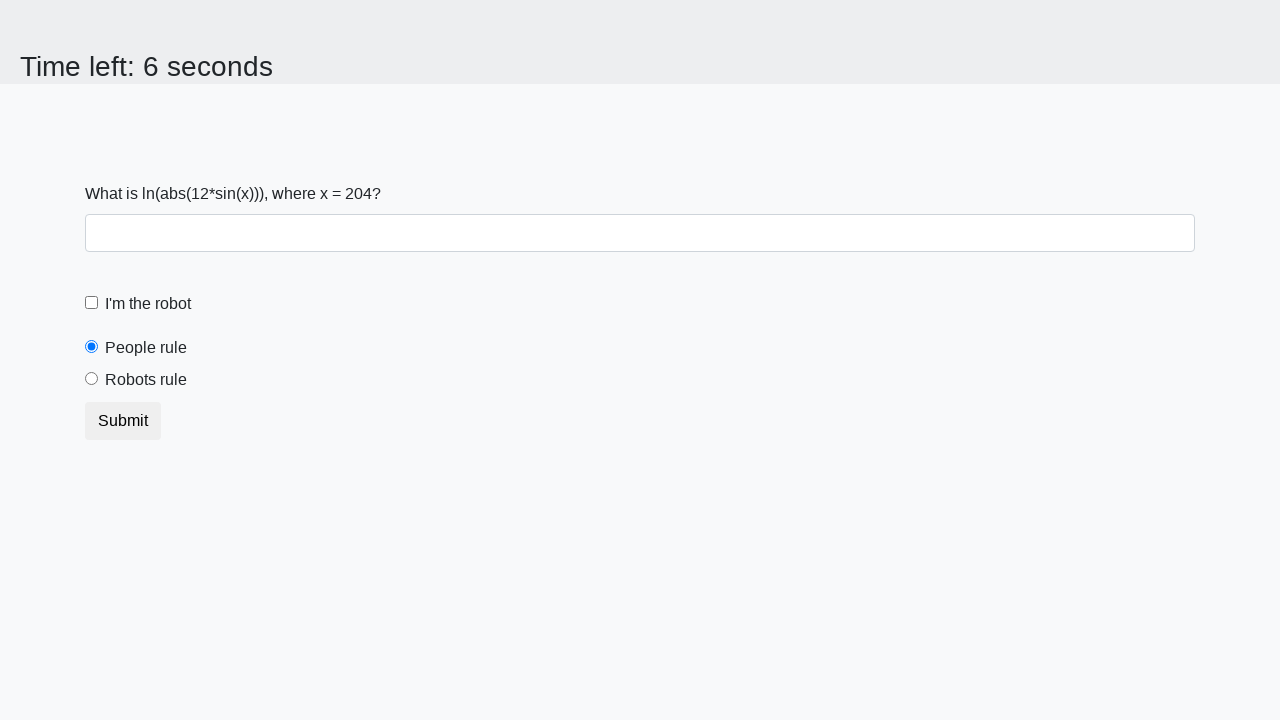

Retrieved 'checked' attribute from people radio button
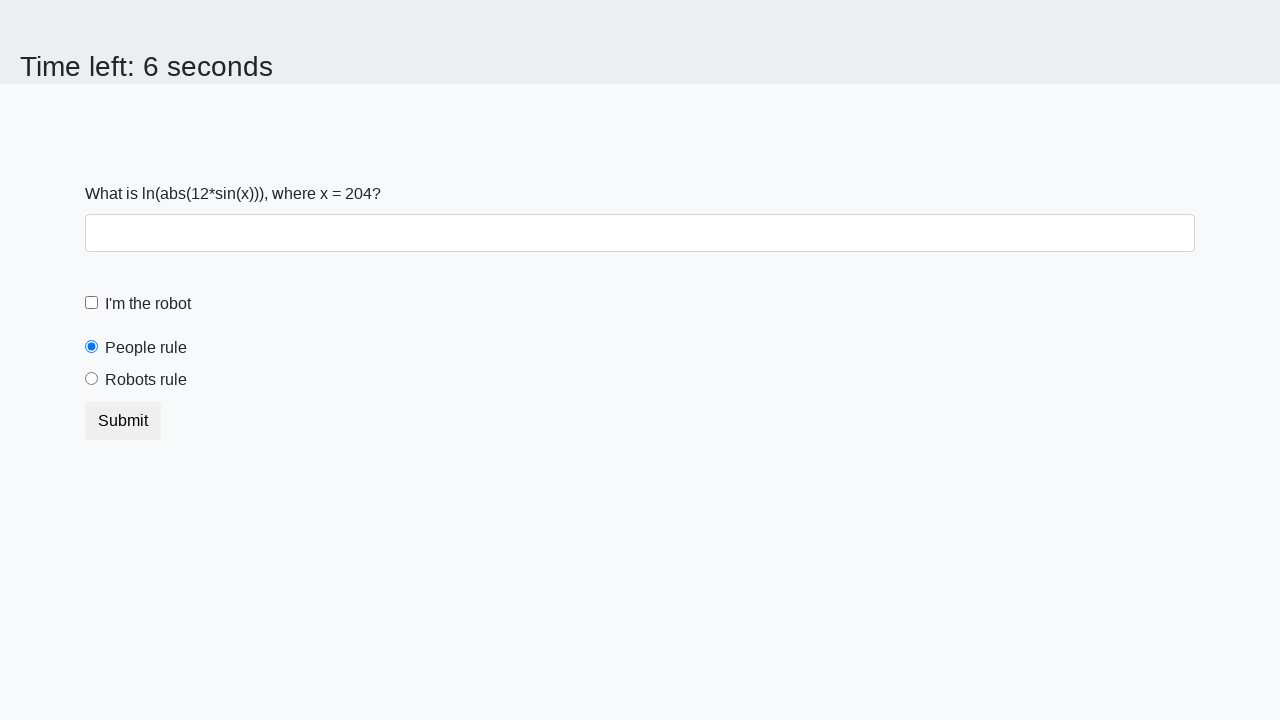

Asserted that people radio button is selected by default
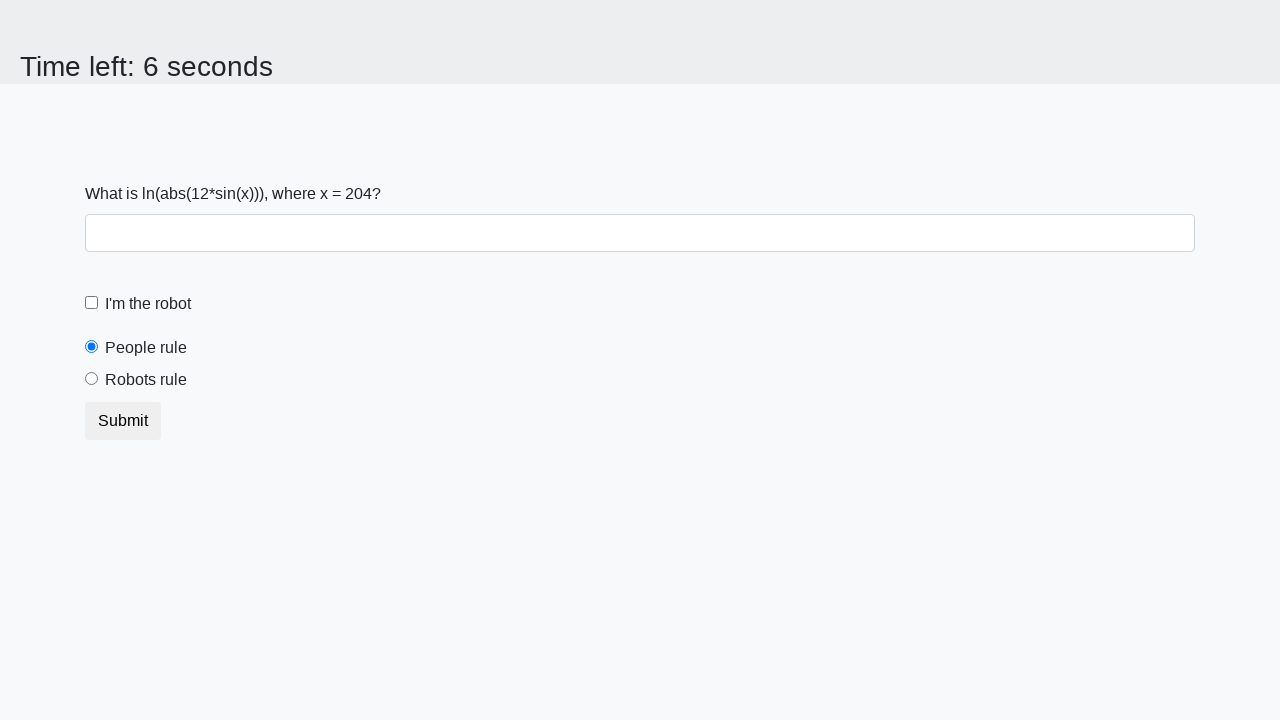

Retrieved 'checked' attribute from robots radio button
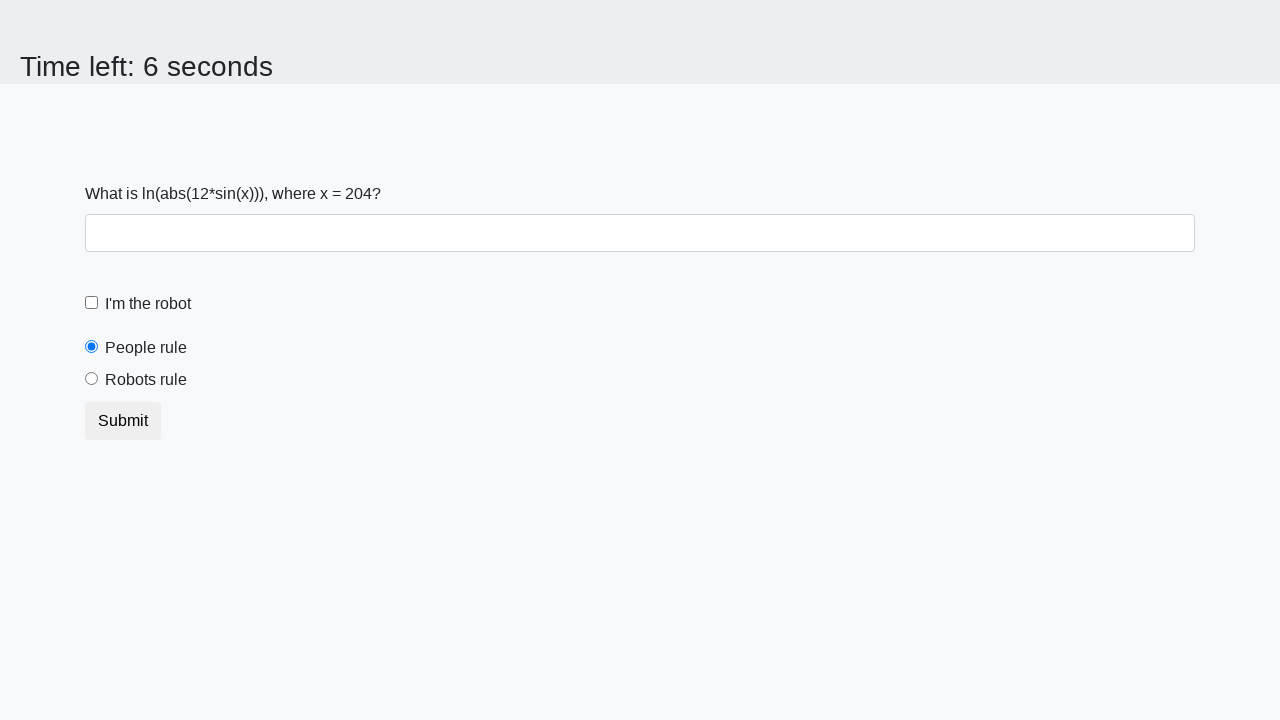

Asserted that robots radio button is not selected by default
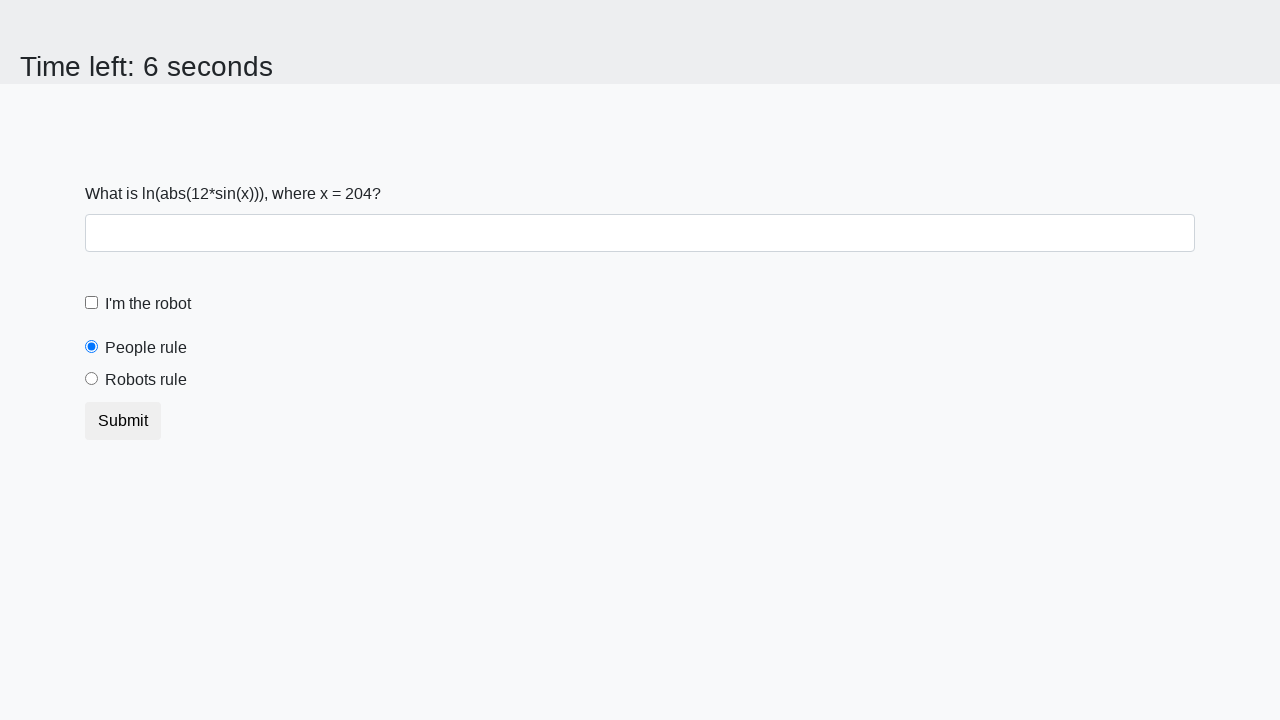

Retrieved 'disabled' attribute from submit button
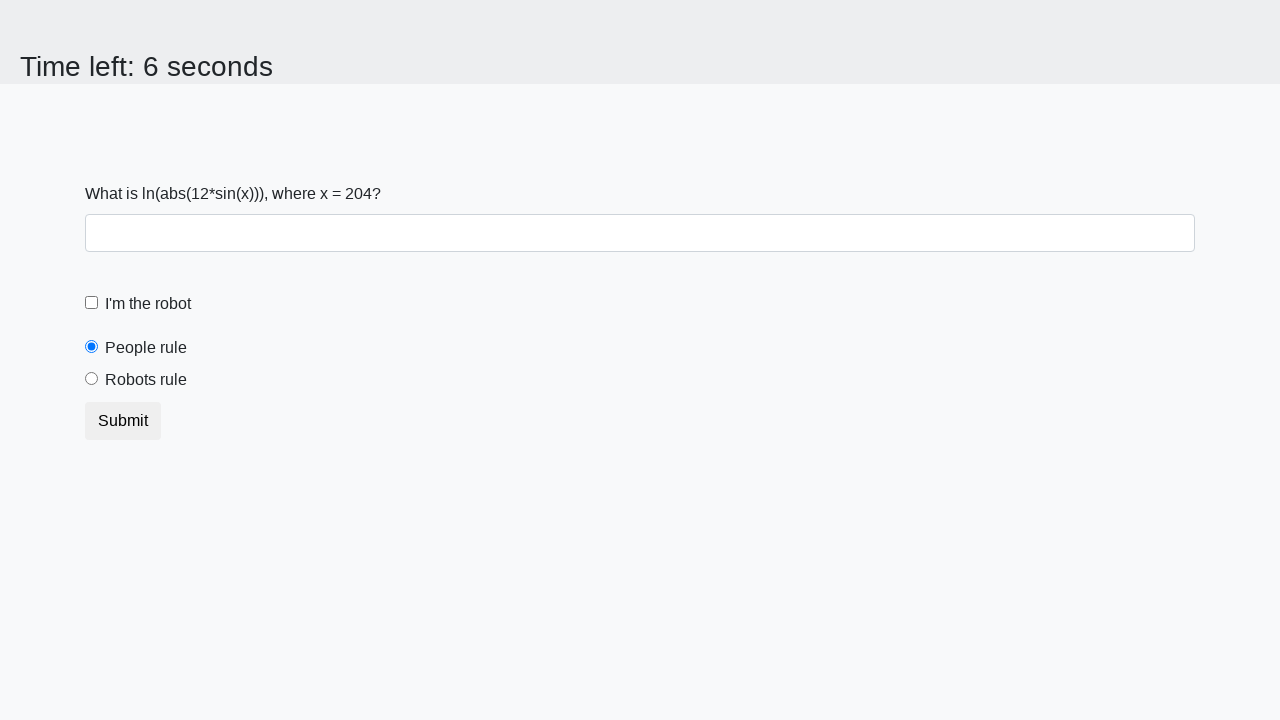

Asserted that submit button is enabled initially
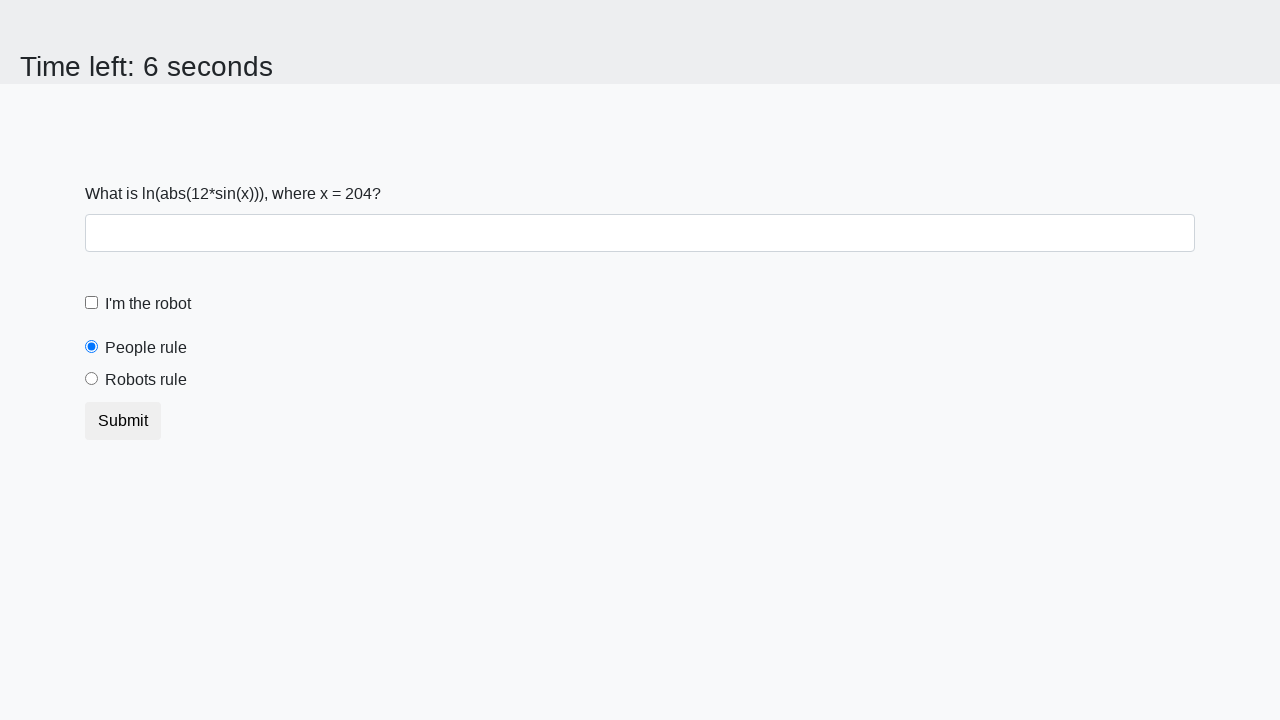

Waited 10 seconds for timeout to occur
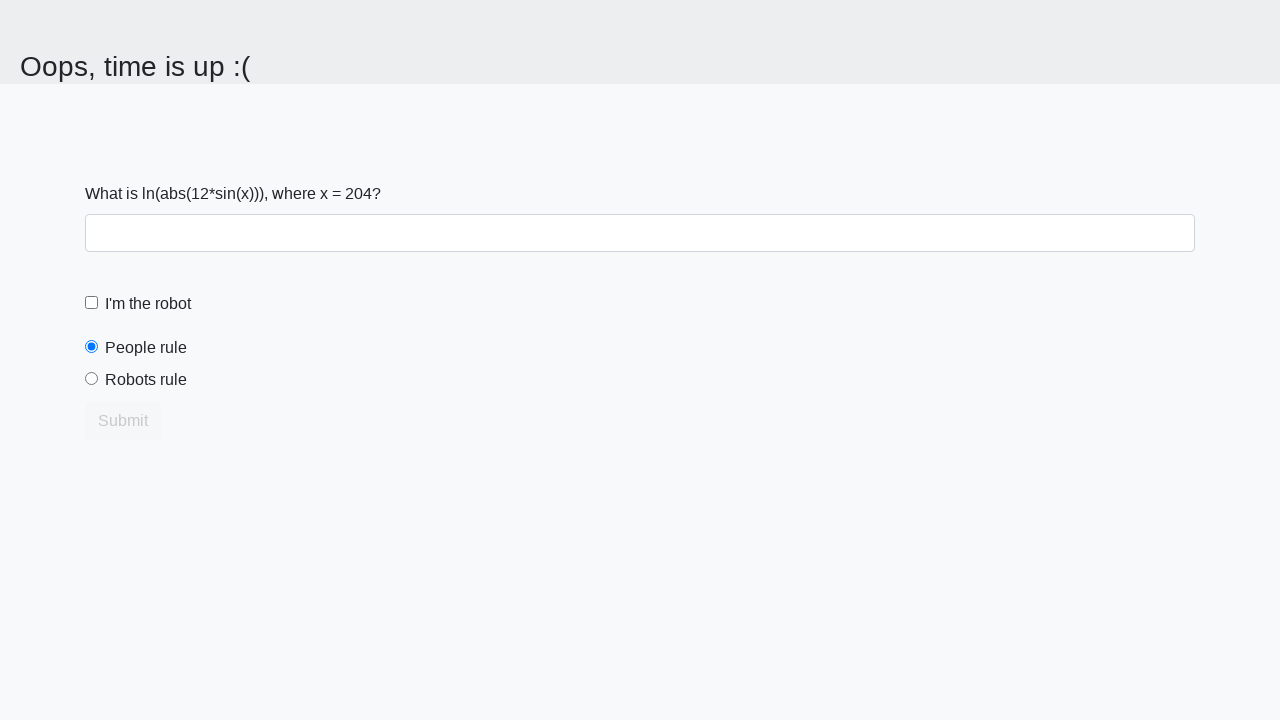

Retrieved 'disabled' attribute from submit button after timeout
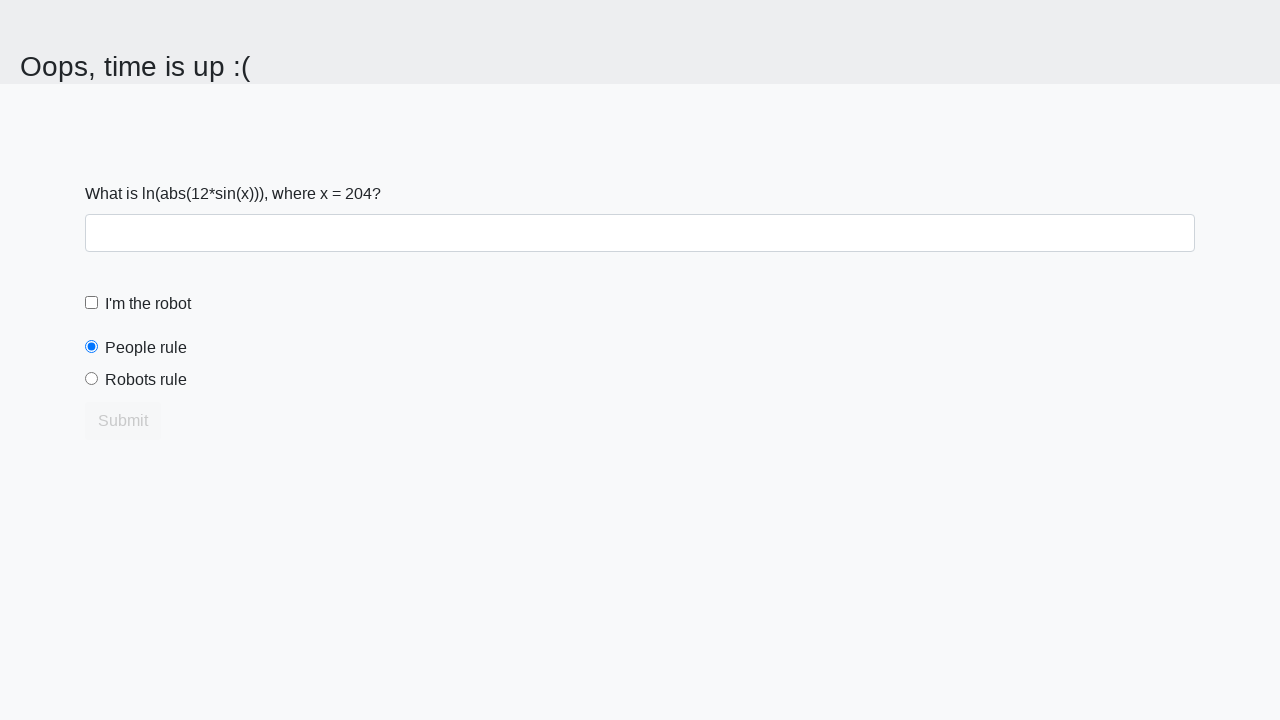

Asserted that submit button is disabled after 10-second timeout
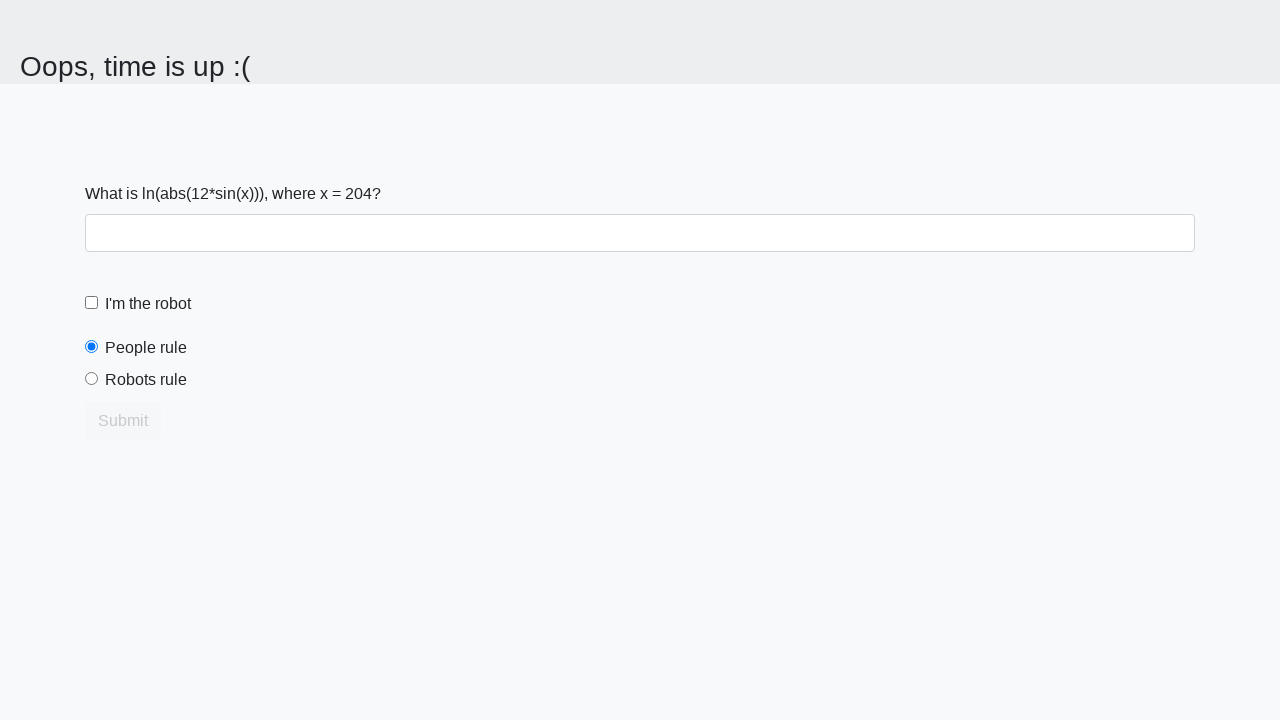

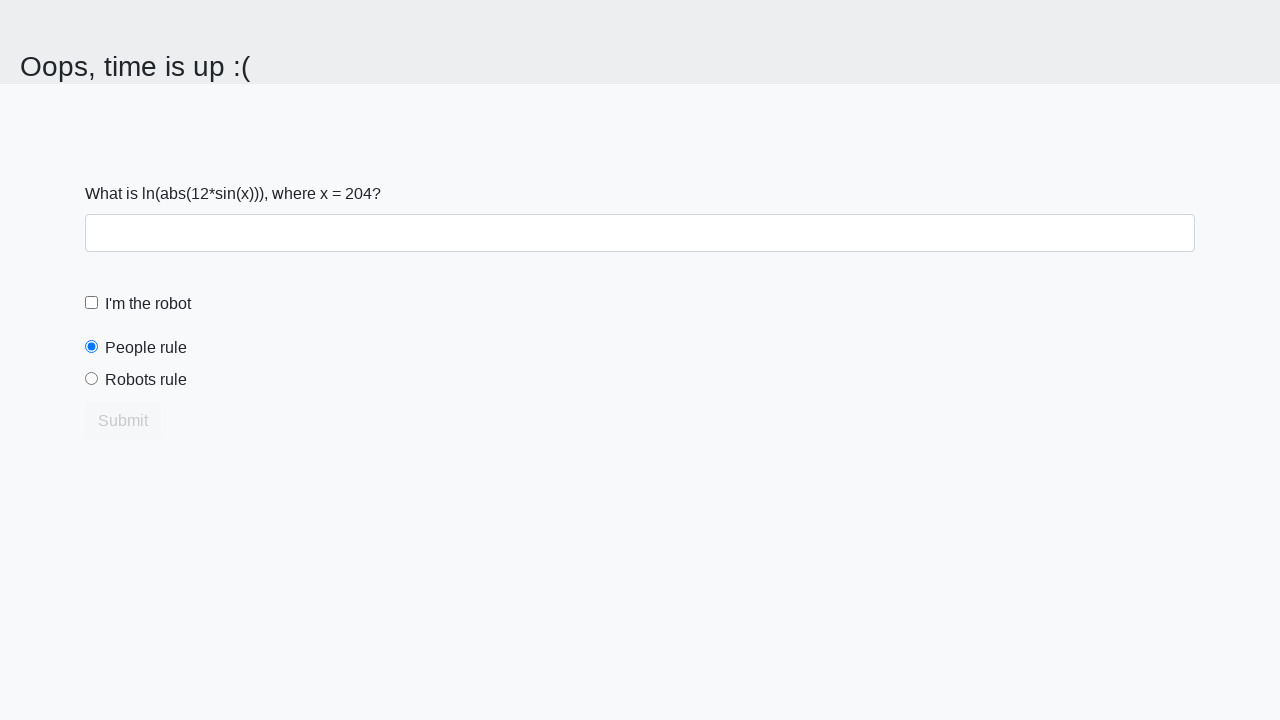